Tests sortable list functionality by dragging the first item to the second position

Starting URL: https://demoqa.com/sortable

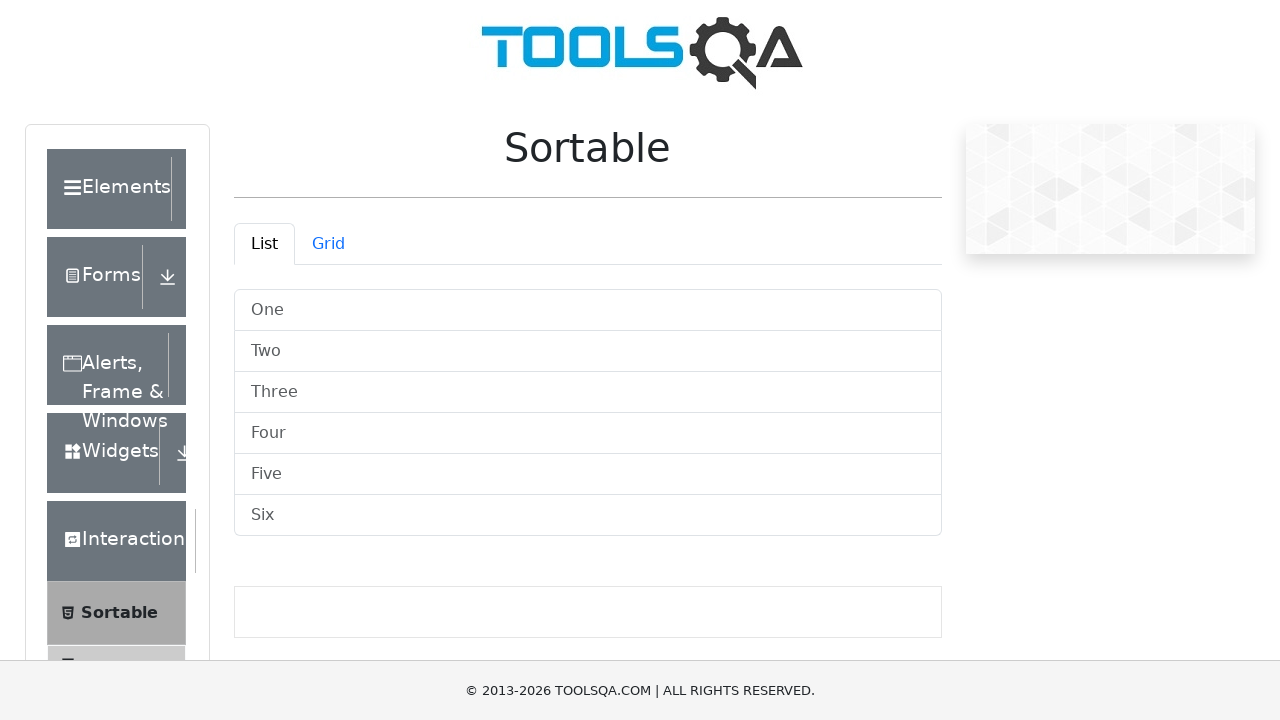

Located the first sortable item
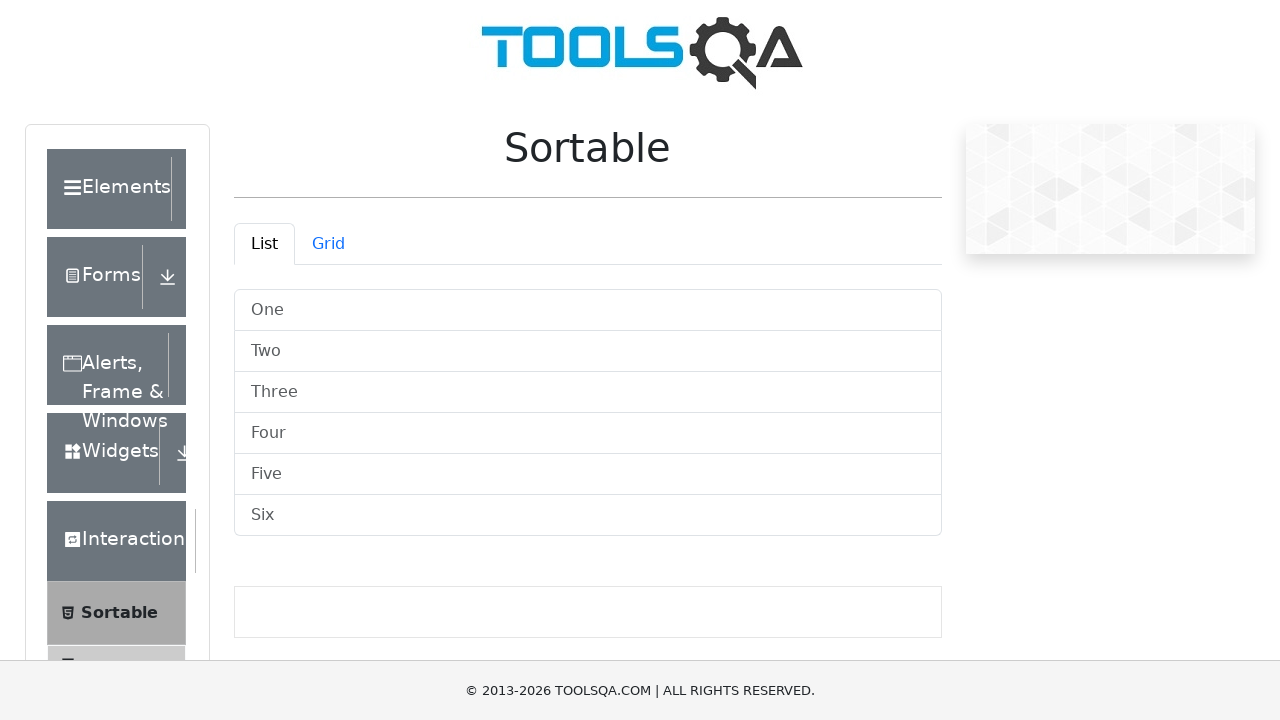

Located the second sortable item
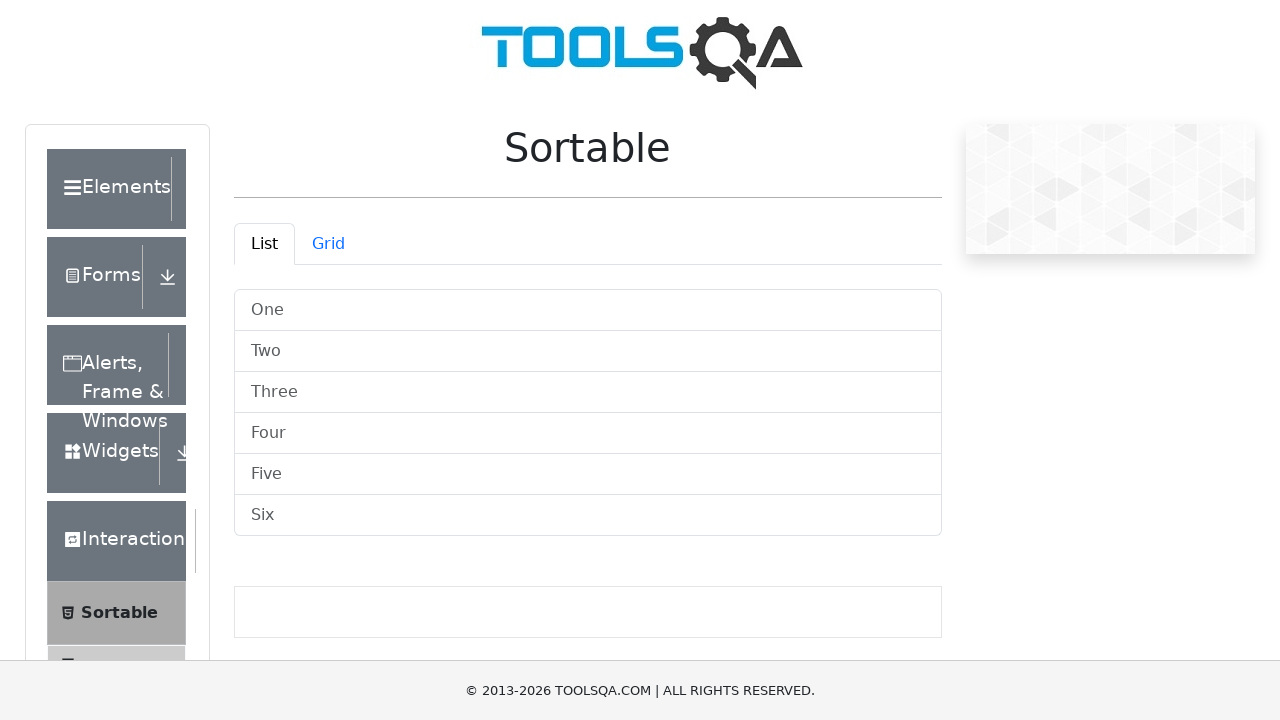

Dragged first item to second position at (588, 352)
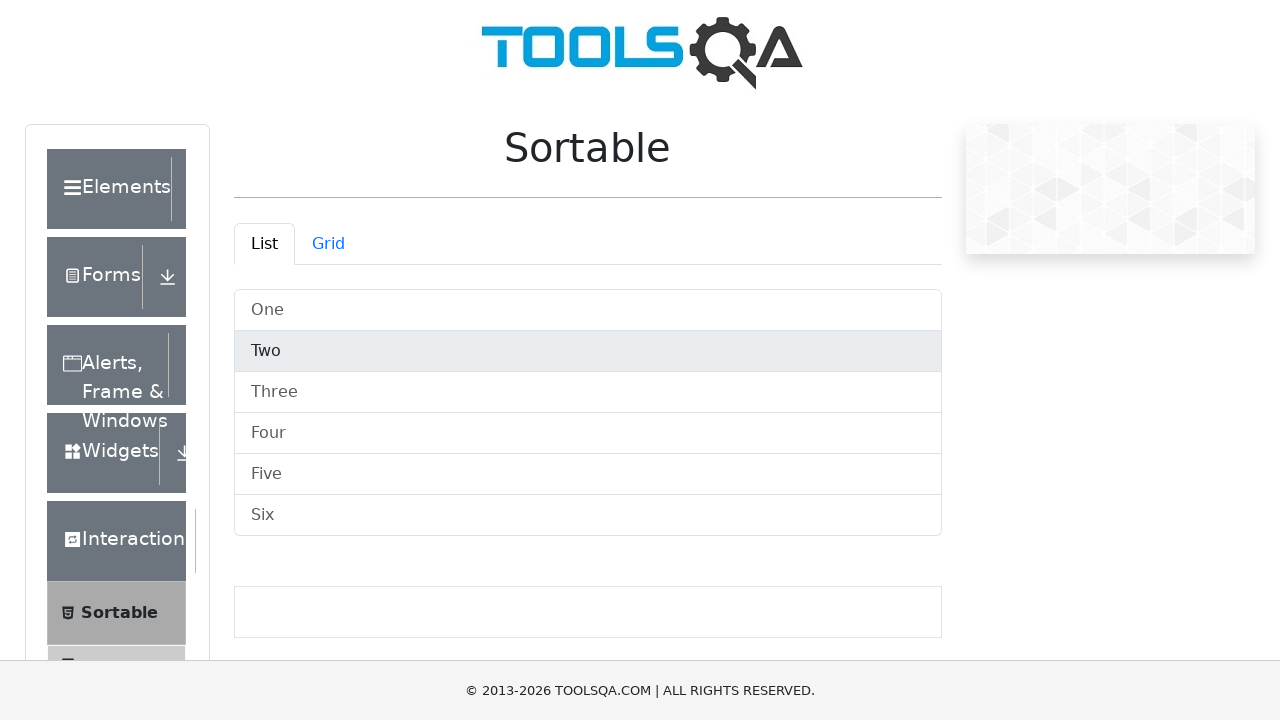

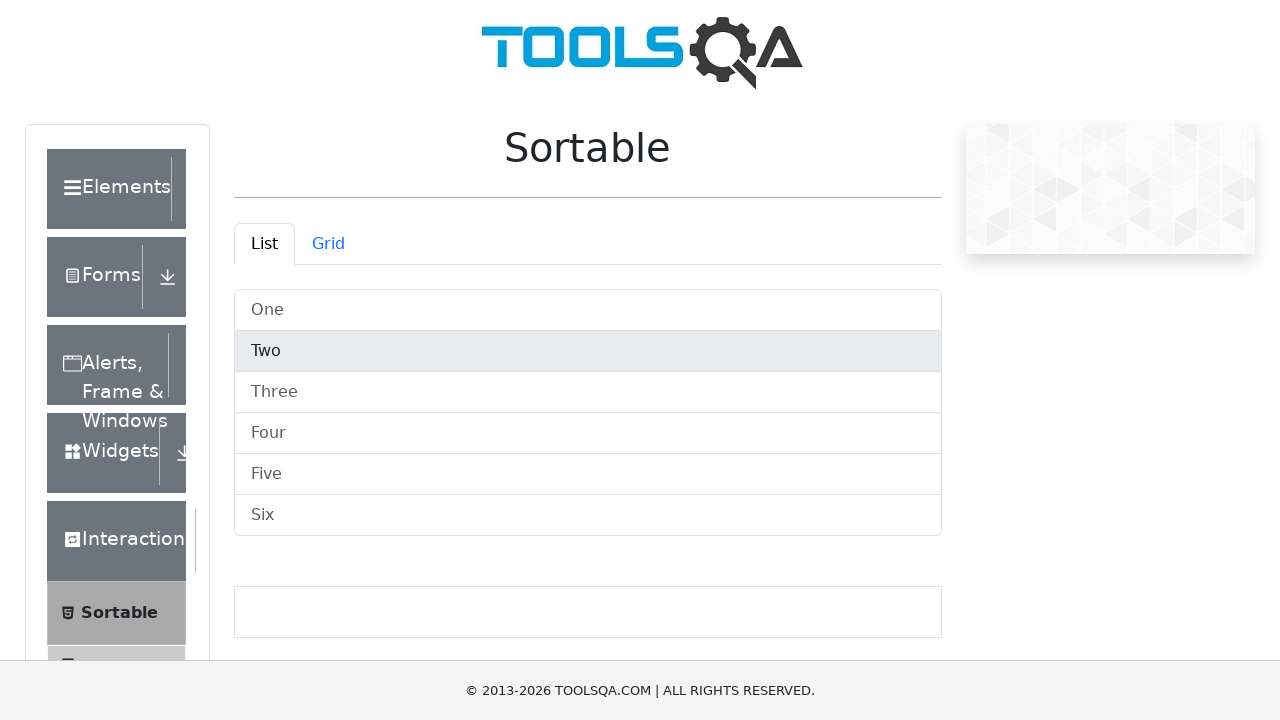